Navigates to the Geb website and verifies that the page title is correct

Starting URL: https://gebish.org

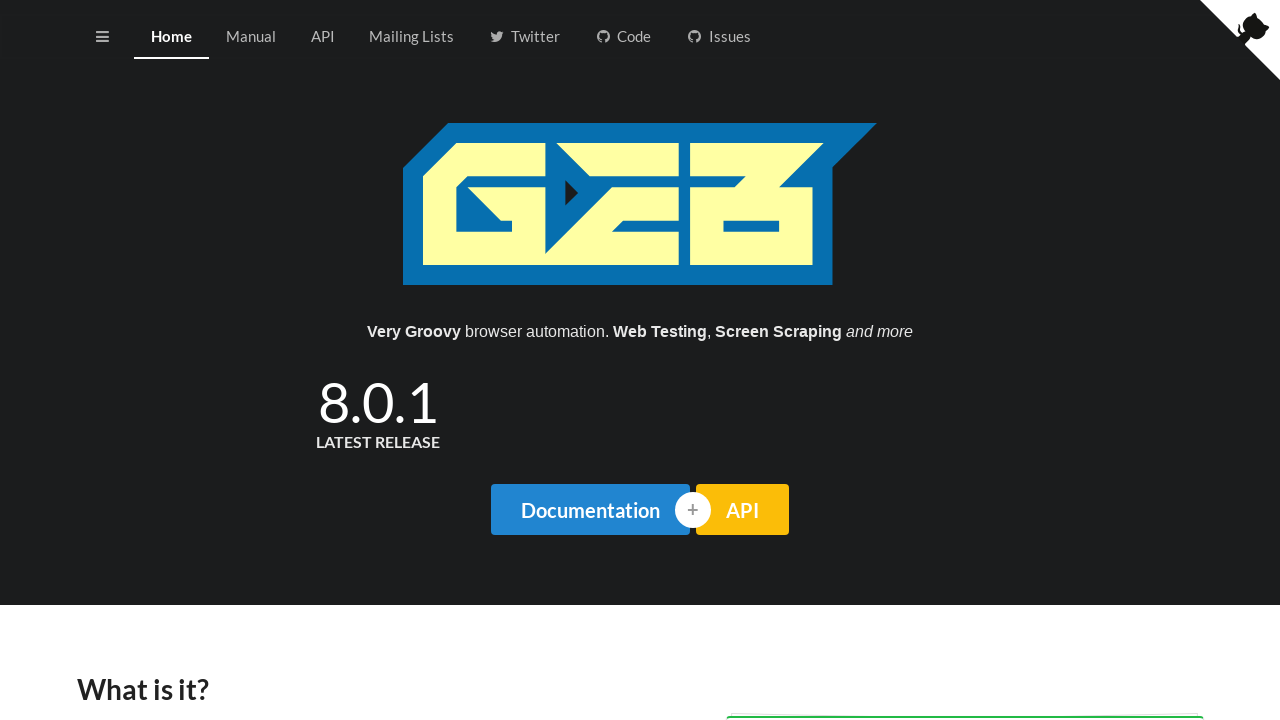

Navigated to Geb website (https://gebish.org)
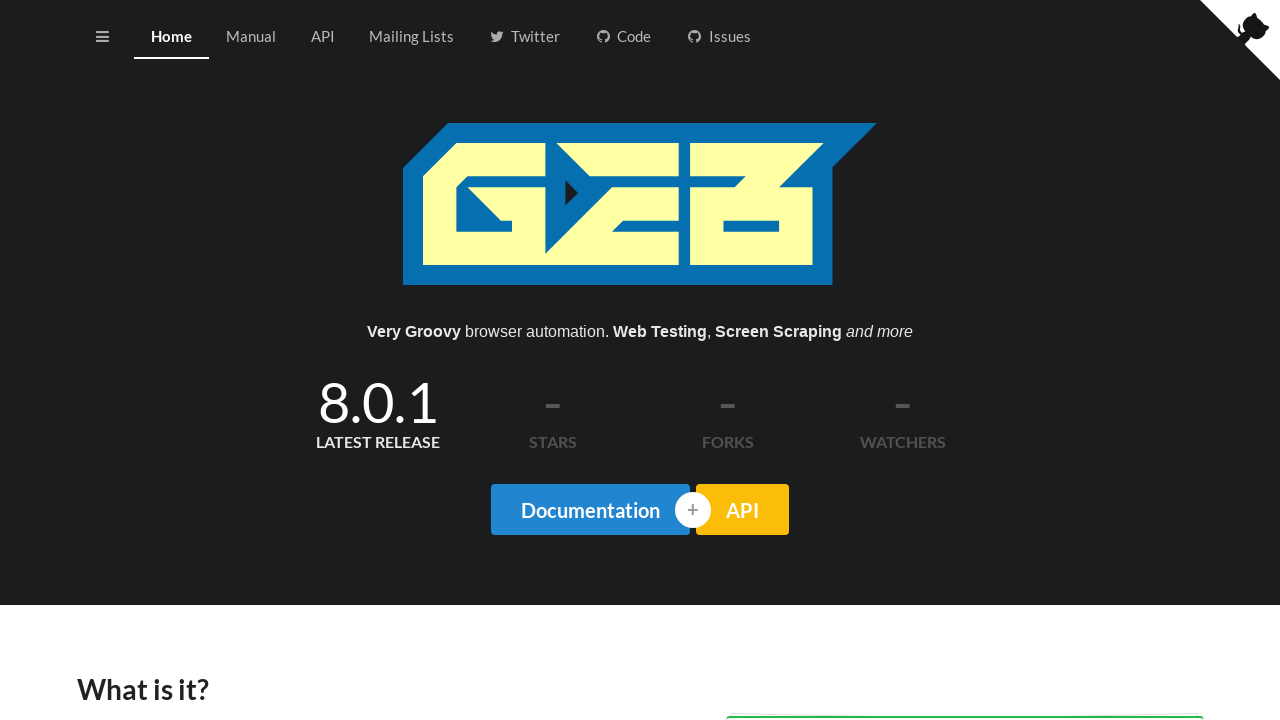

Verified page title is 'Geb - Very Groovy Browser Automation'
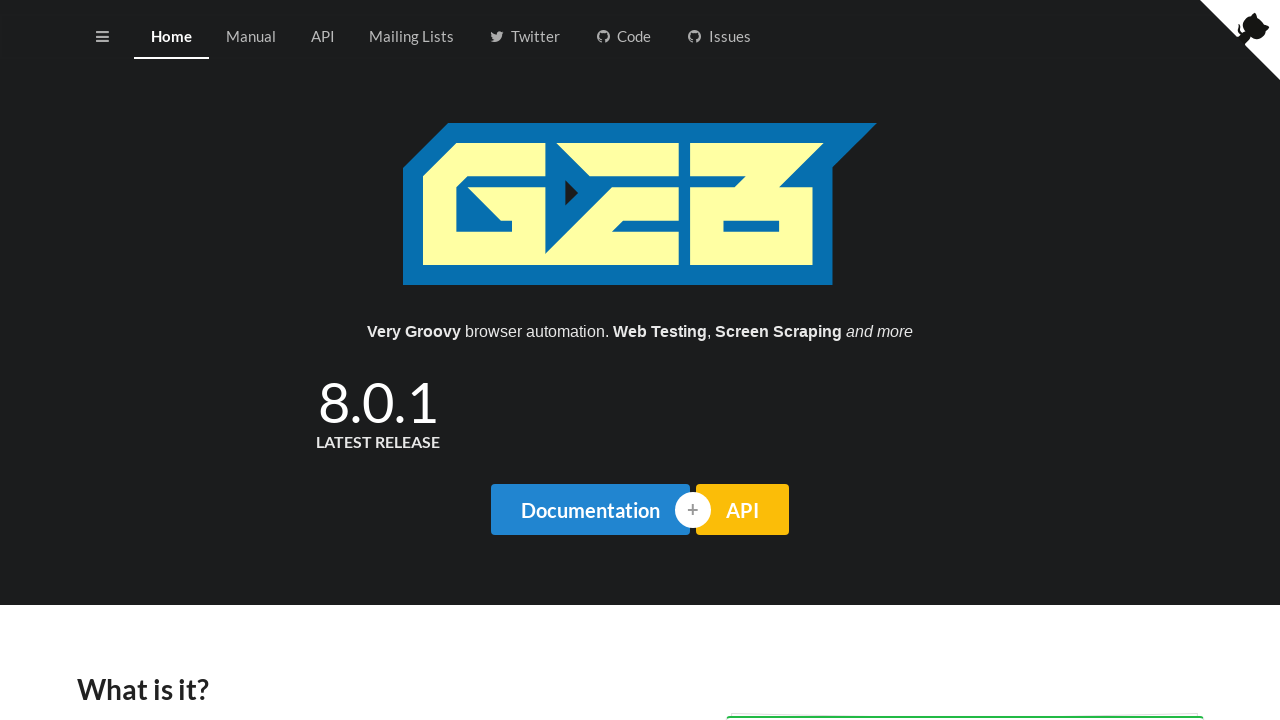

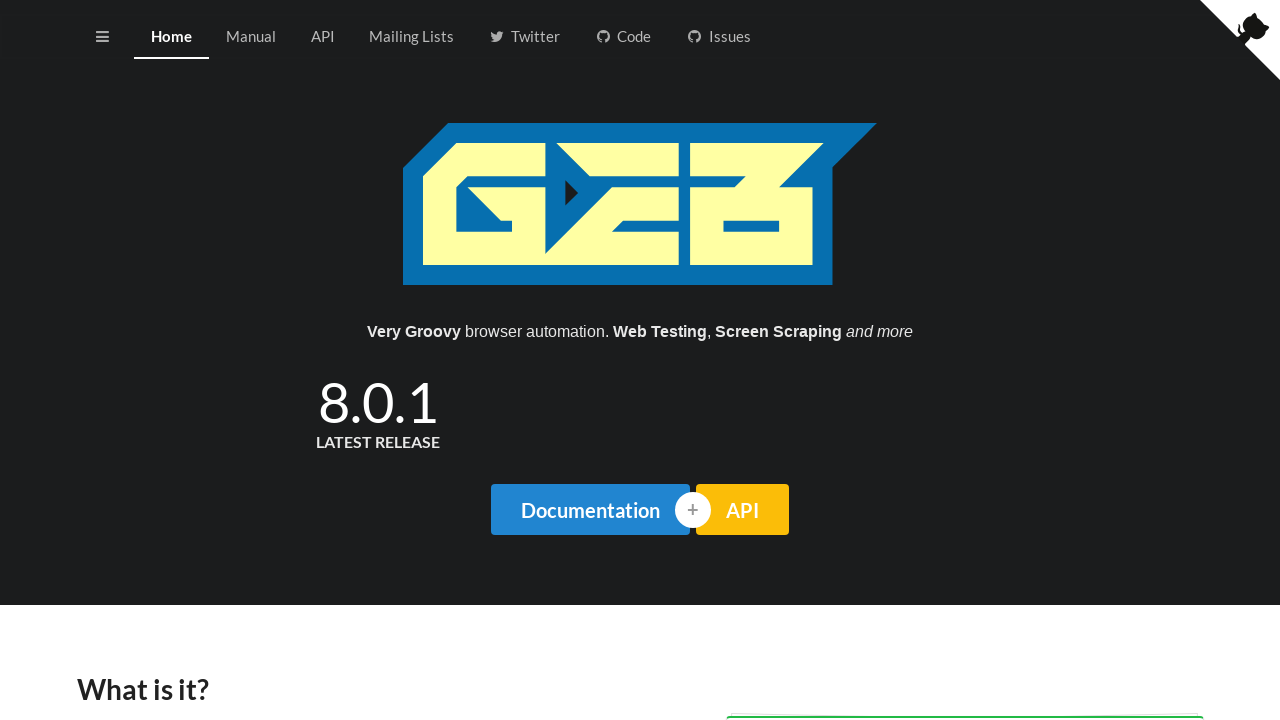